Tests dynamic controls with explicit wait by clicking the remove button and verifying the "It's gone!" message appears

Starting URL: https://the-internet.herokuapp.com/dynamic_controls

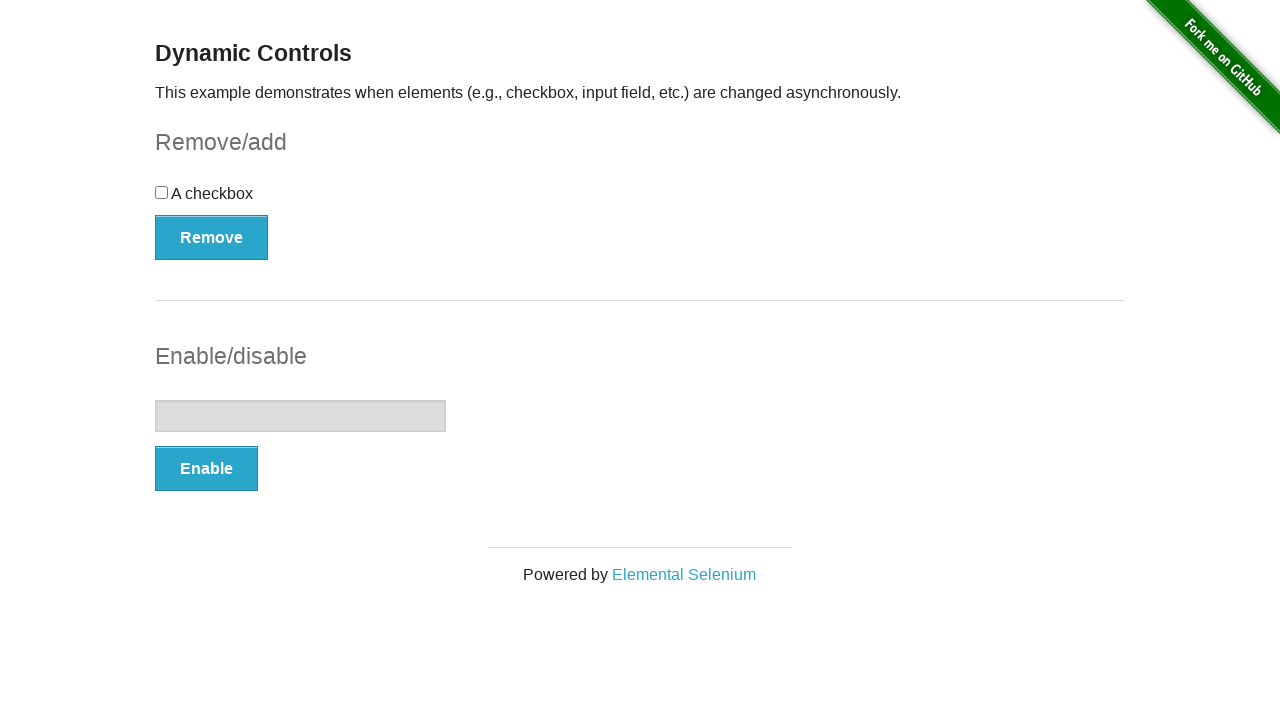

Clicked the remove button at (212, 237) on xpath=//button[@autocomplete='off']
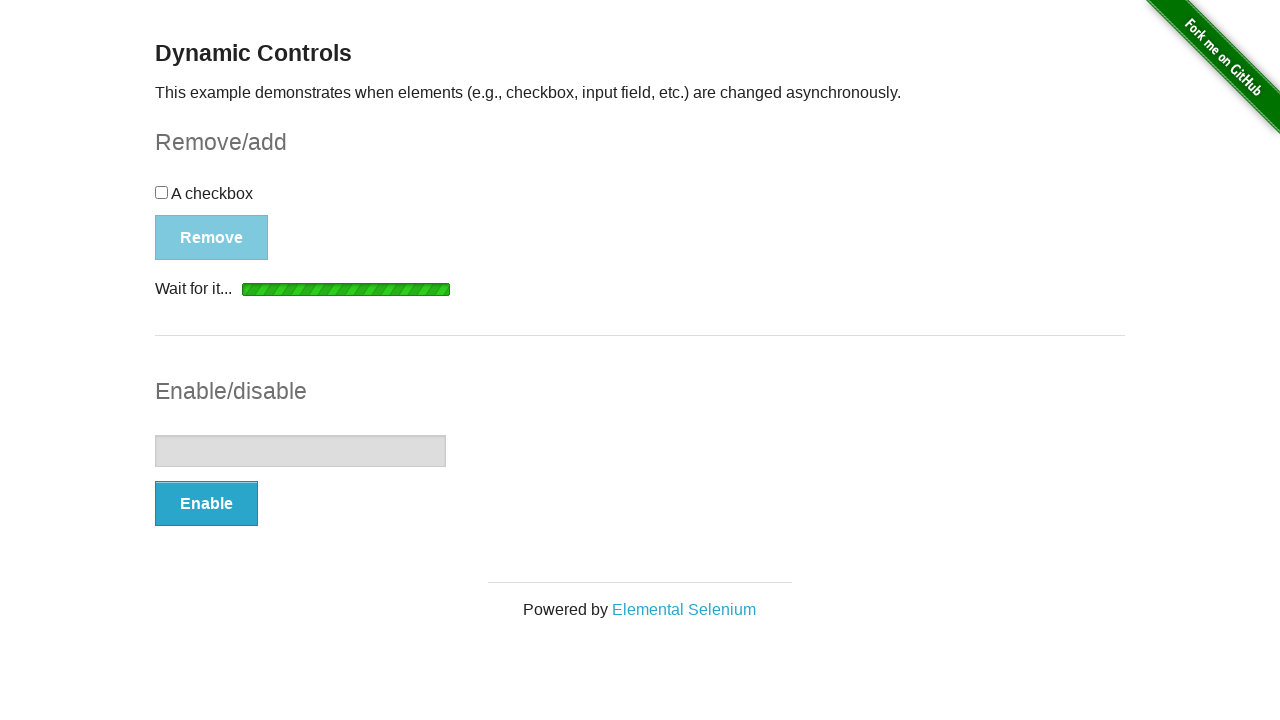

Waited for the message element to become visible
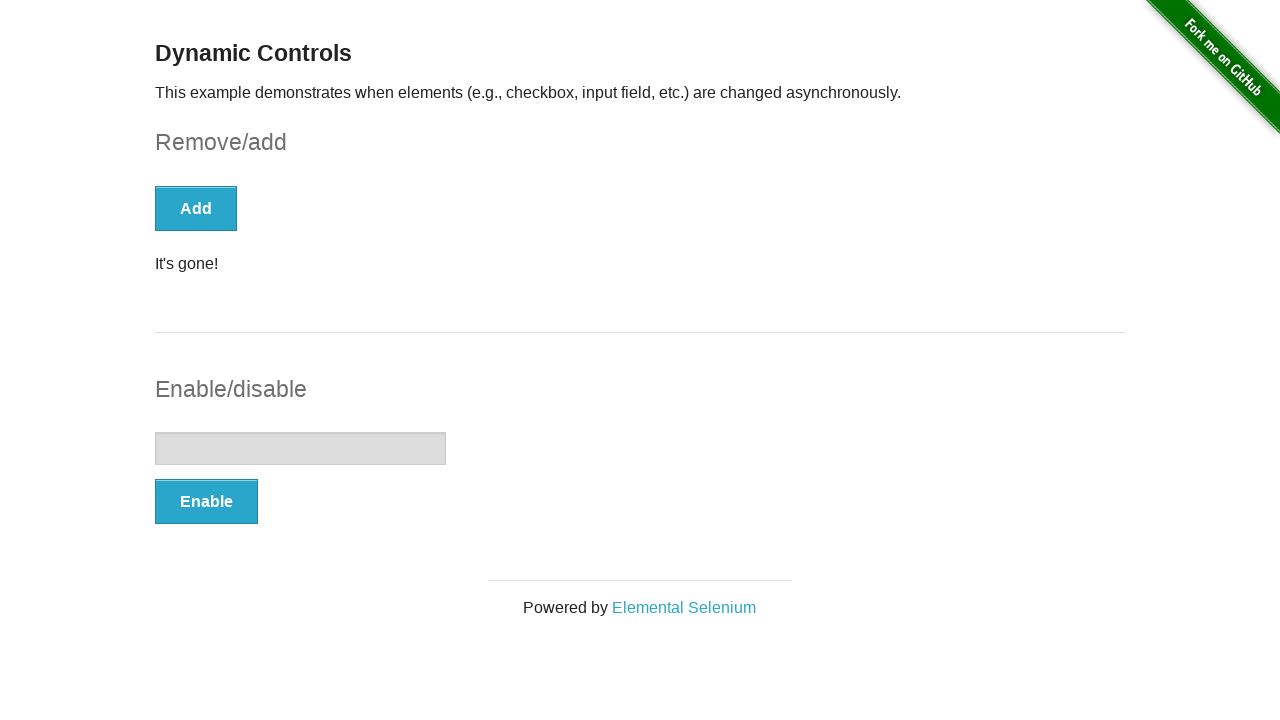

Located the message element
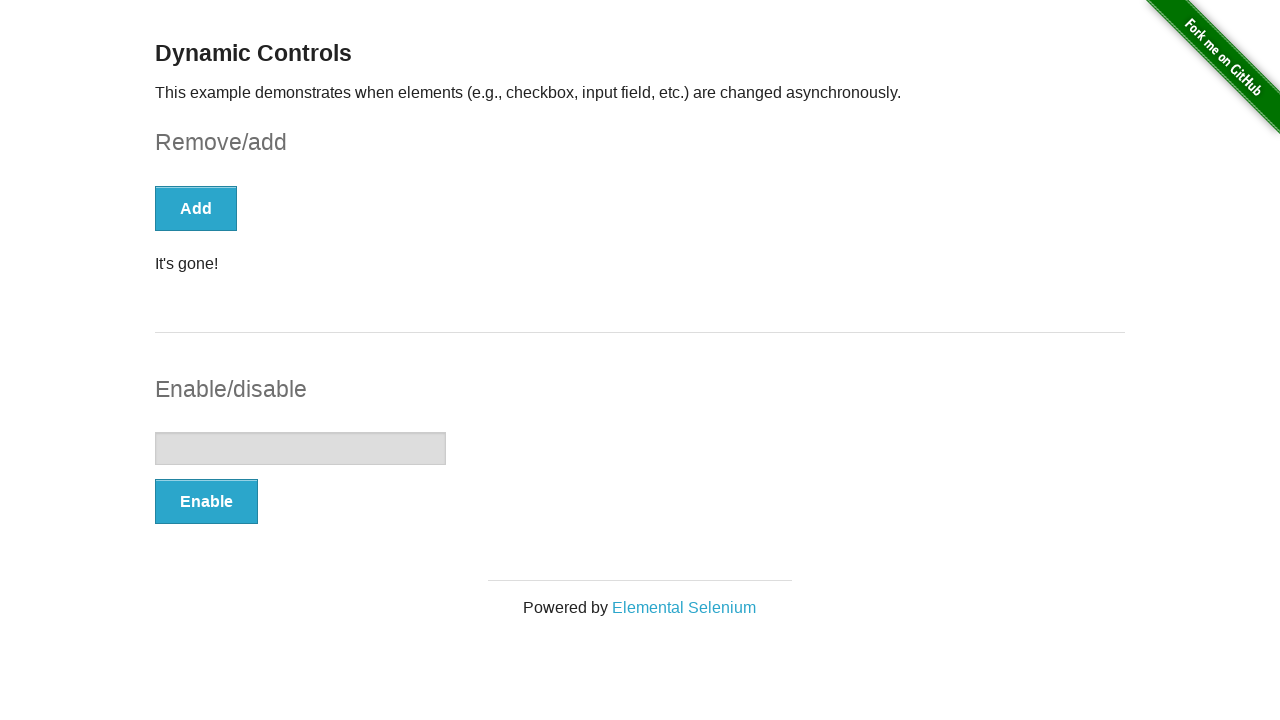

Verified that the message text is 'It's gone!'
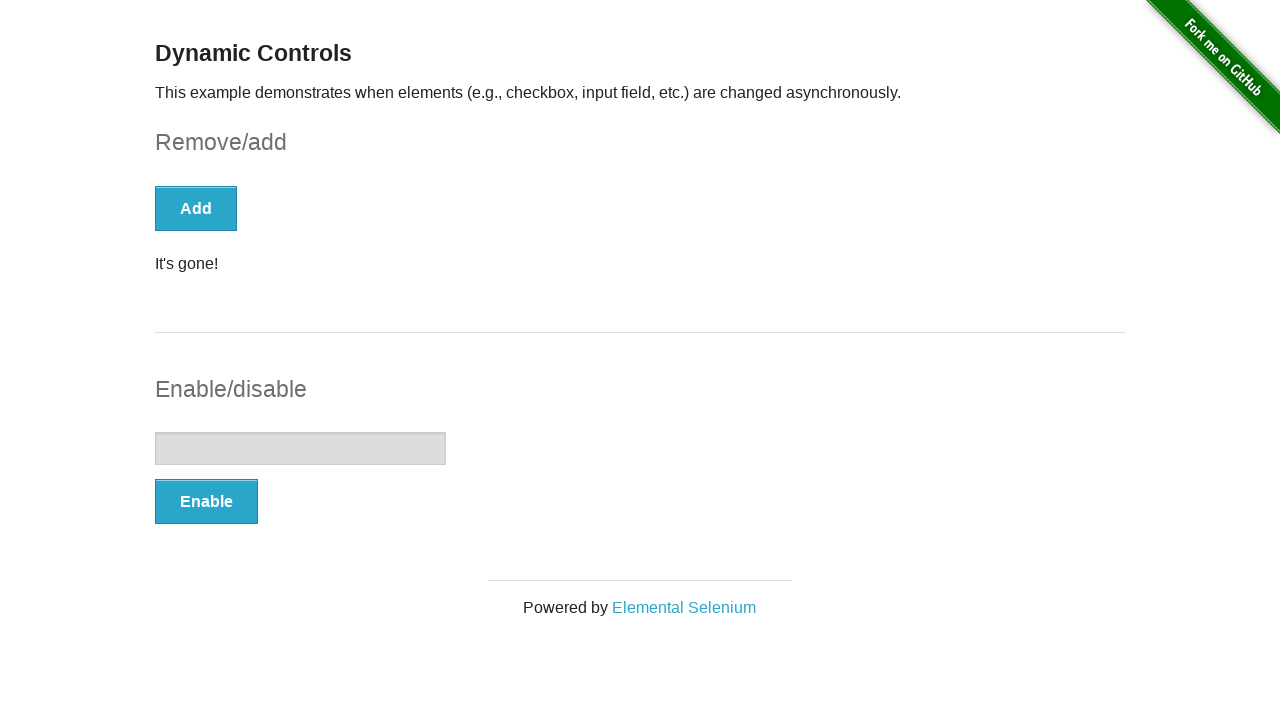

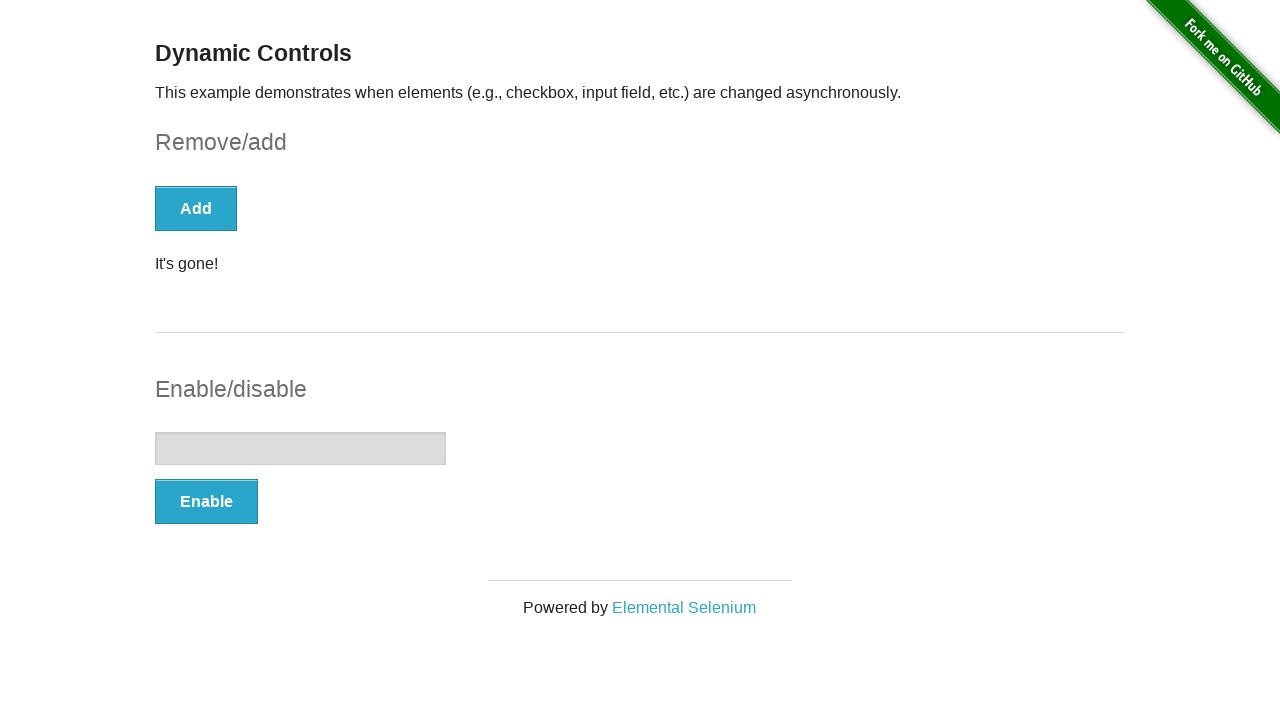